Tests sorting the Email column in ascending order by clicking the column header and verifying text values are sorted alphabetically.

Starting URL: http://the-internet.herokuapp.com/tables

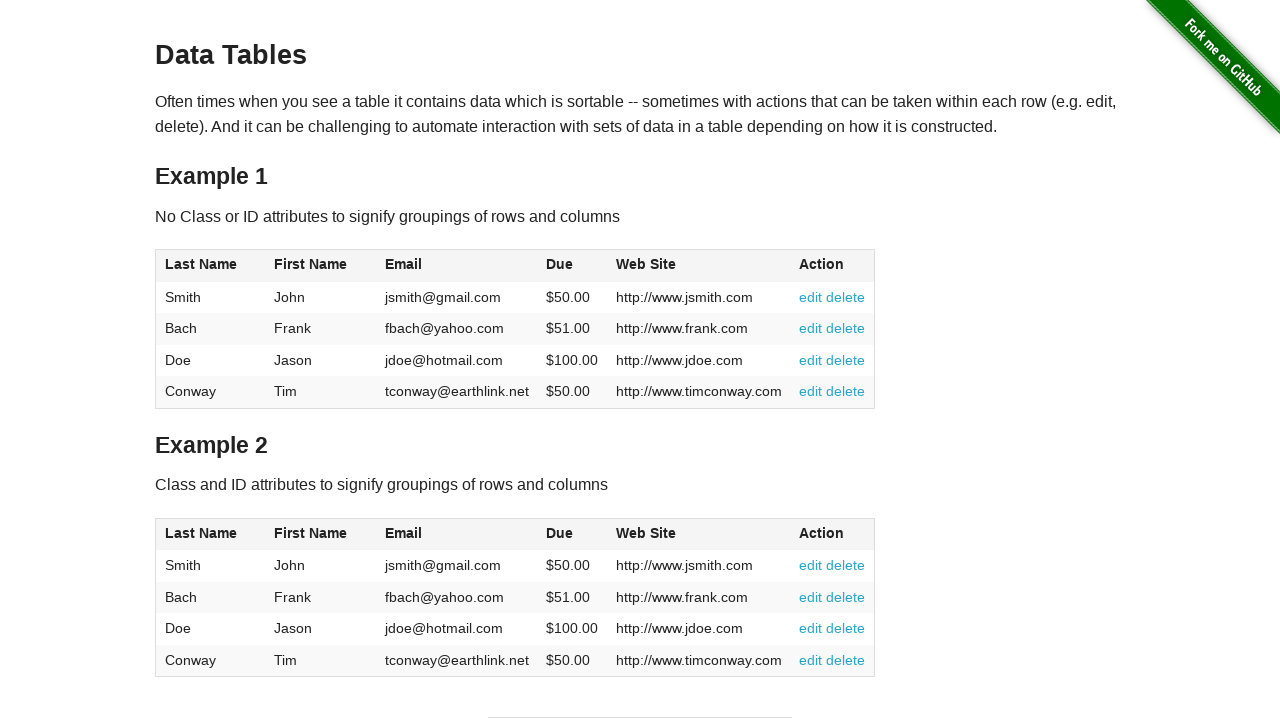

Clicked Email column header to sort in ascending order at (457, 266) on #table1 thead tr th:nth-of-type(3)
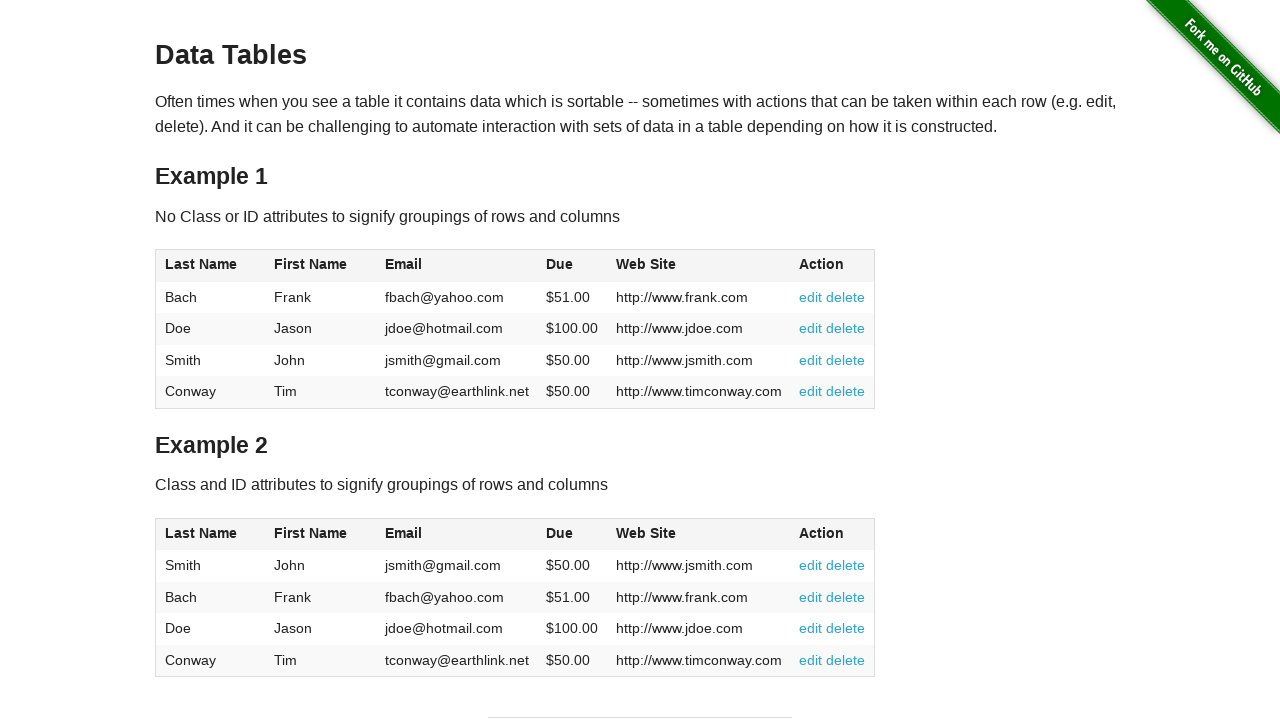

Email column data loaded and ready
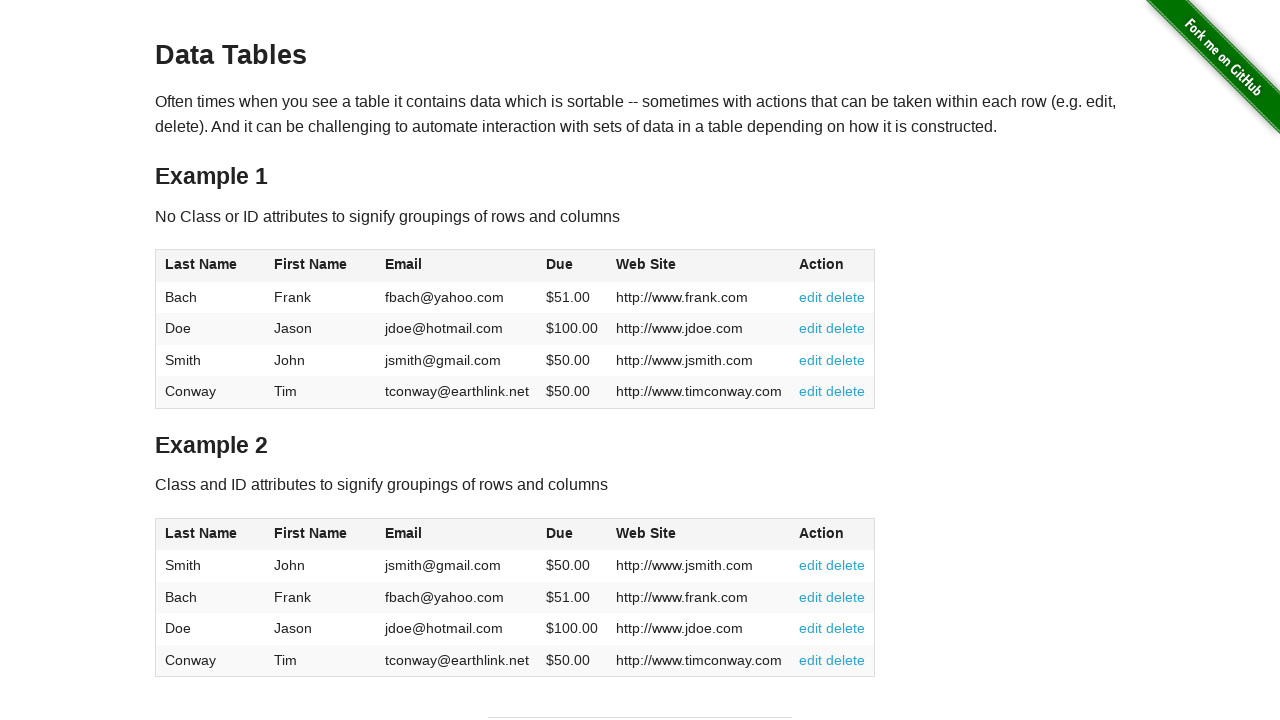

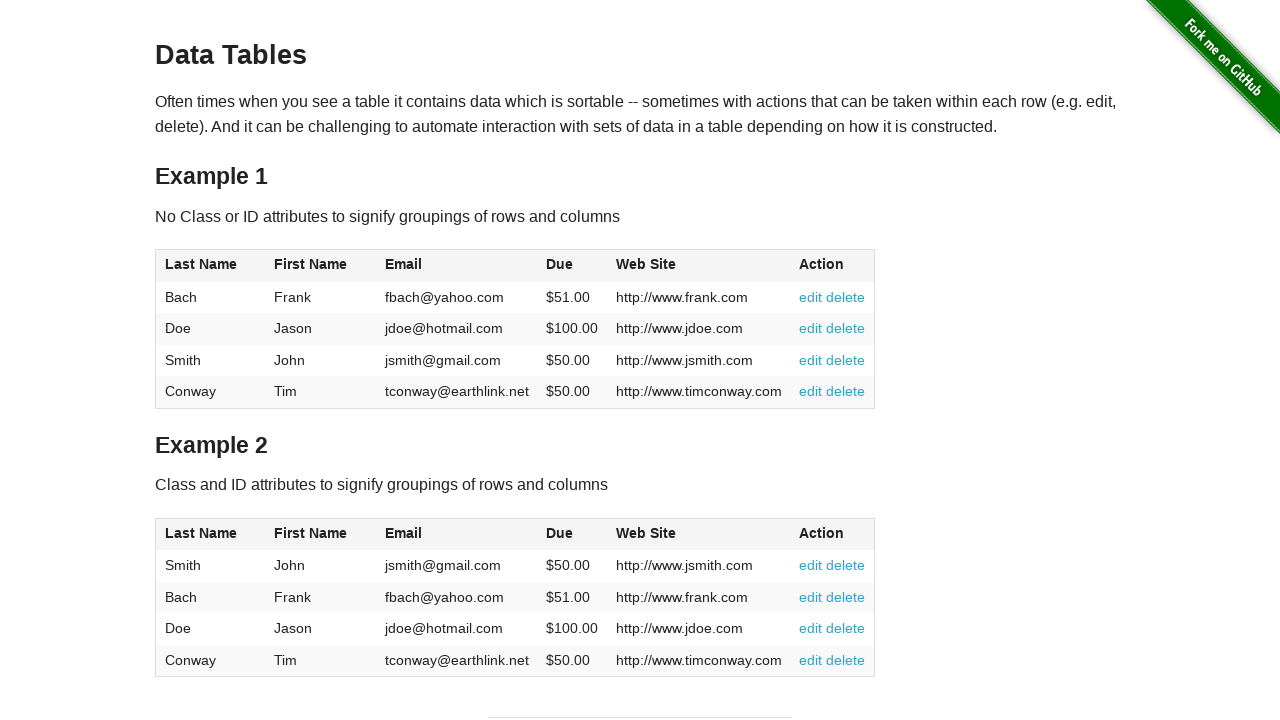